Tests window handling functionality by clicking a button that opens new windows and iterating through all opened windows

Starting URL: https://www.hyrtutorials.com/p/window-handles-practice.html

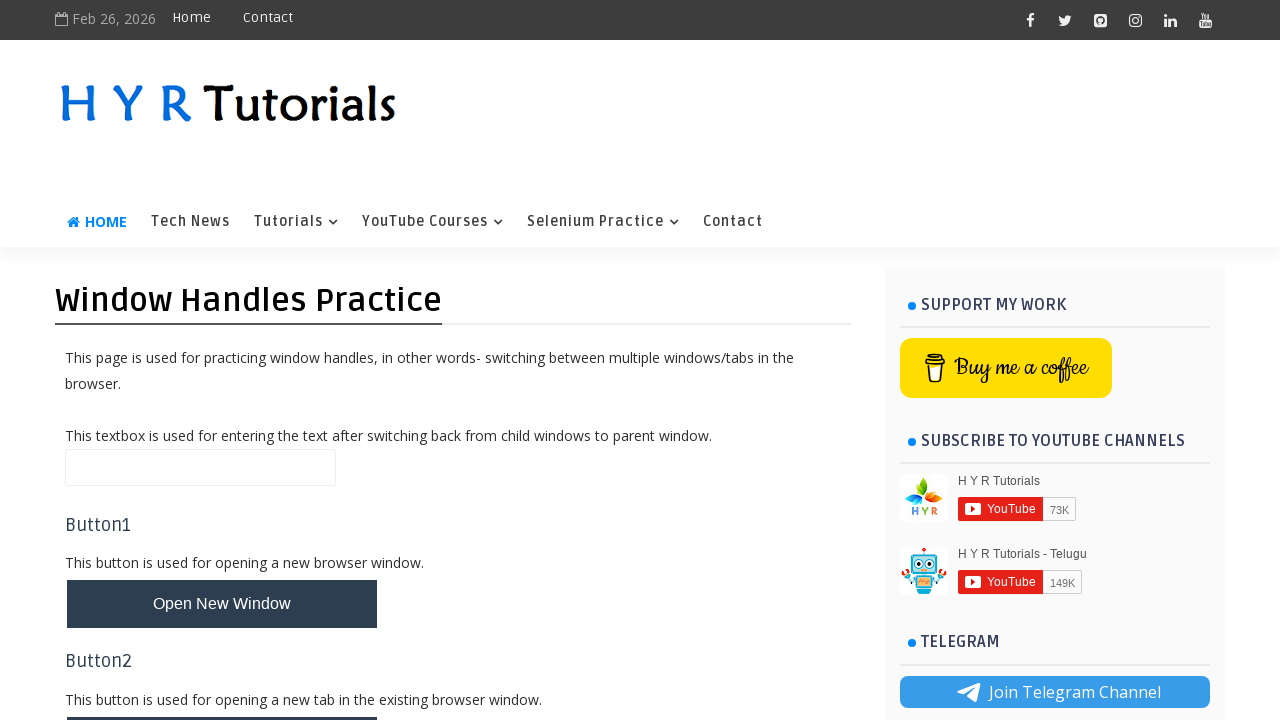

Scrolled to the button that opens new windows
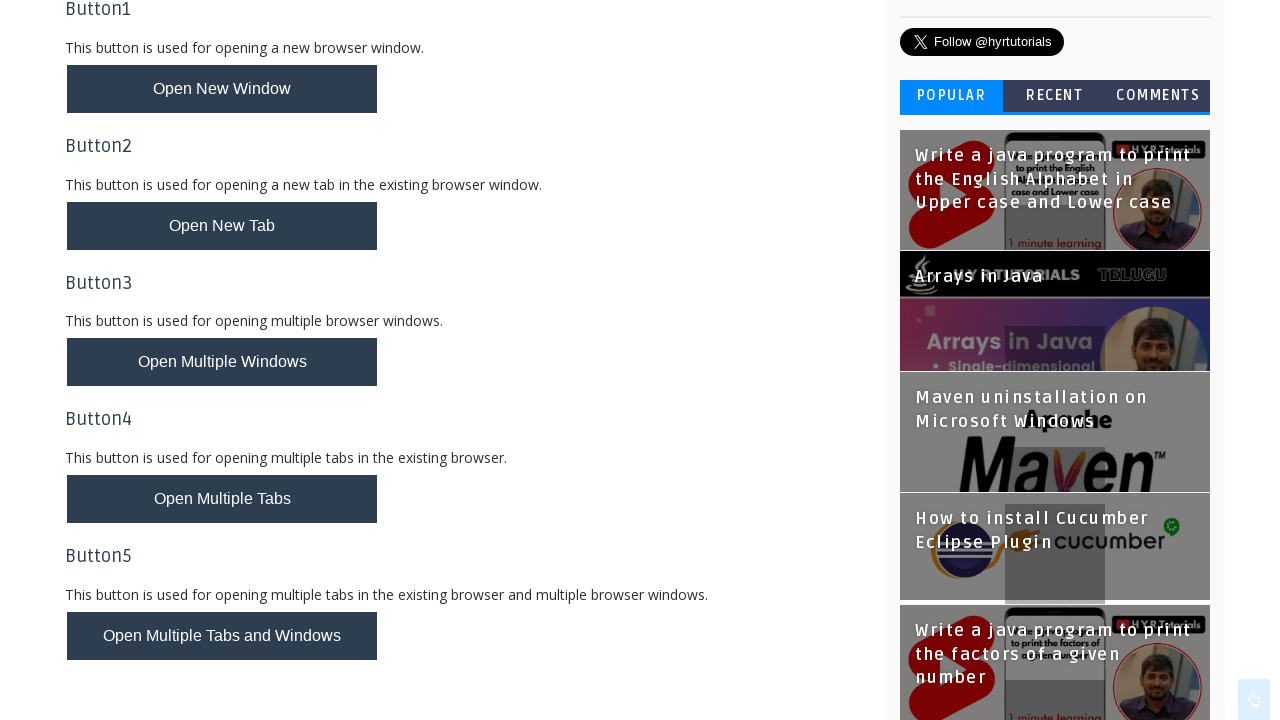

Clicked the button to open new windows at (222, 362) on #newWindowsBtn
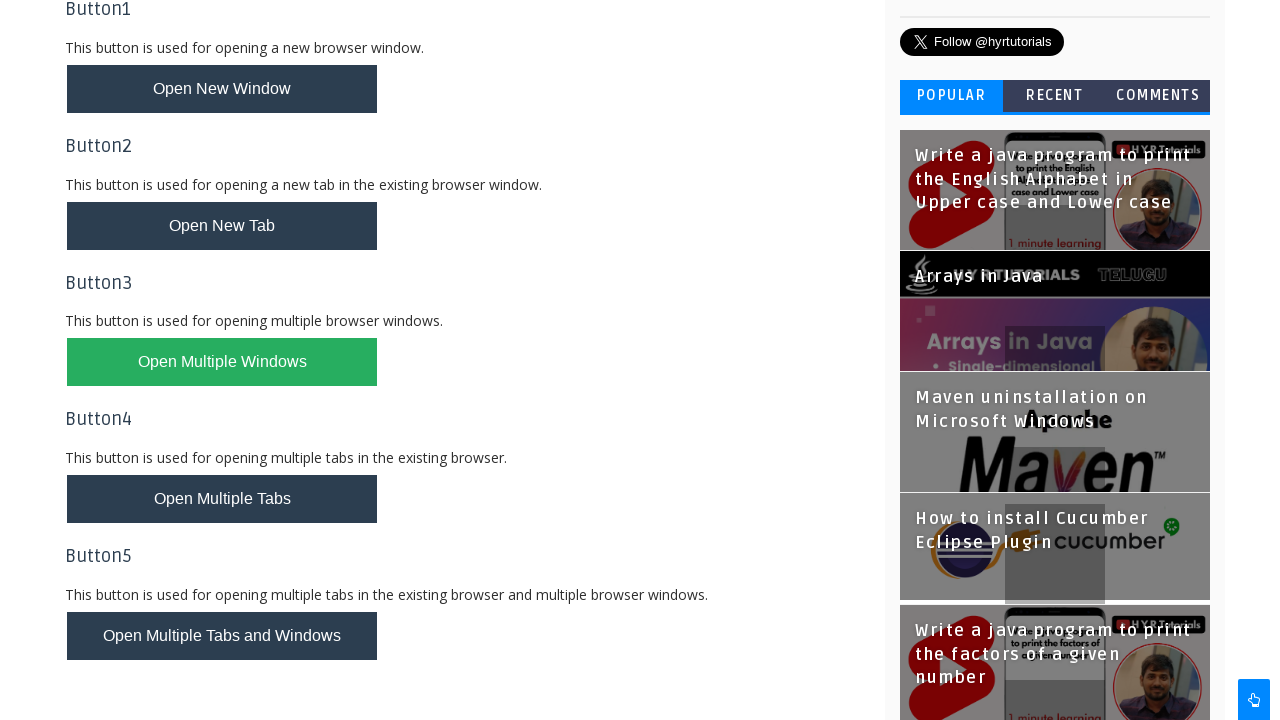

Retrieved all open pages from context
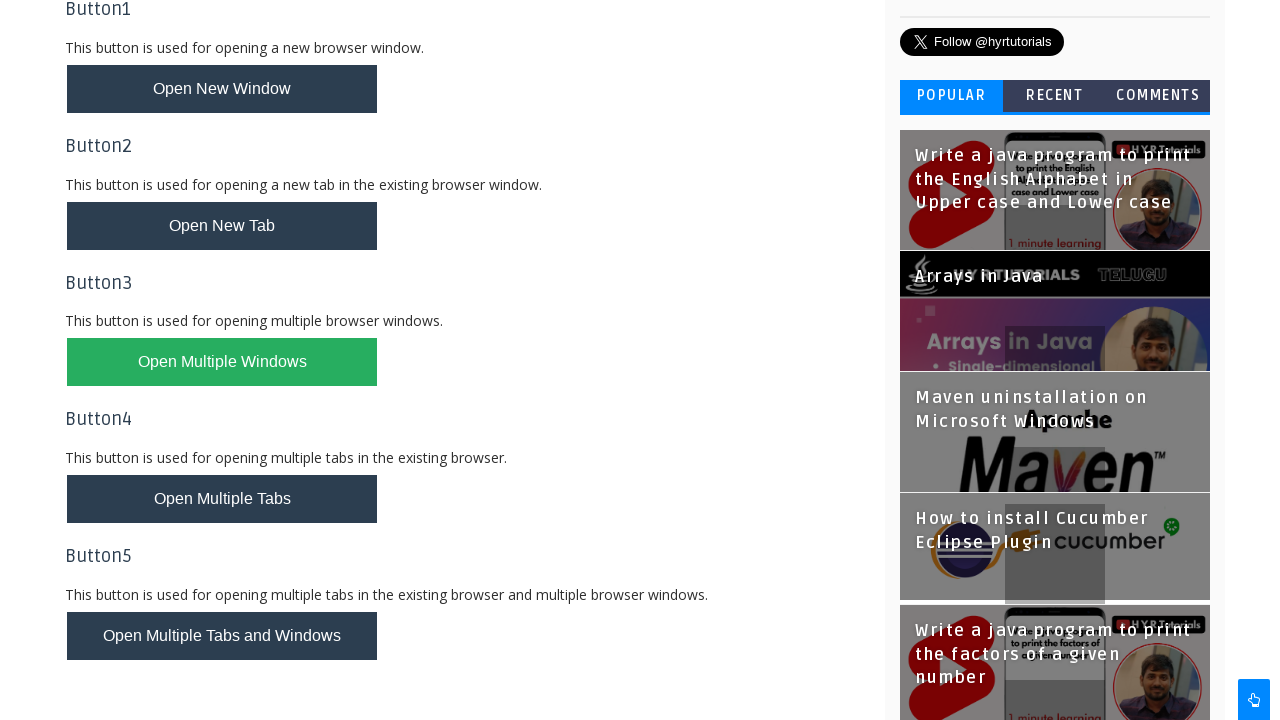

Accessed window with URL: https://www.hyrtutorials.com/p/window-handles-practice.html
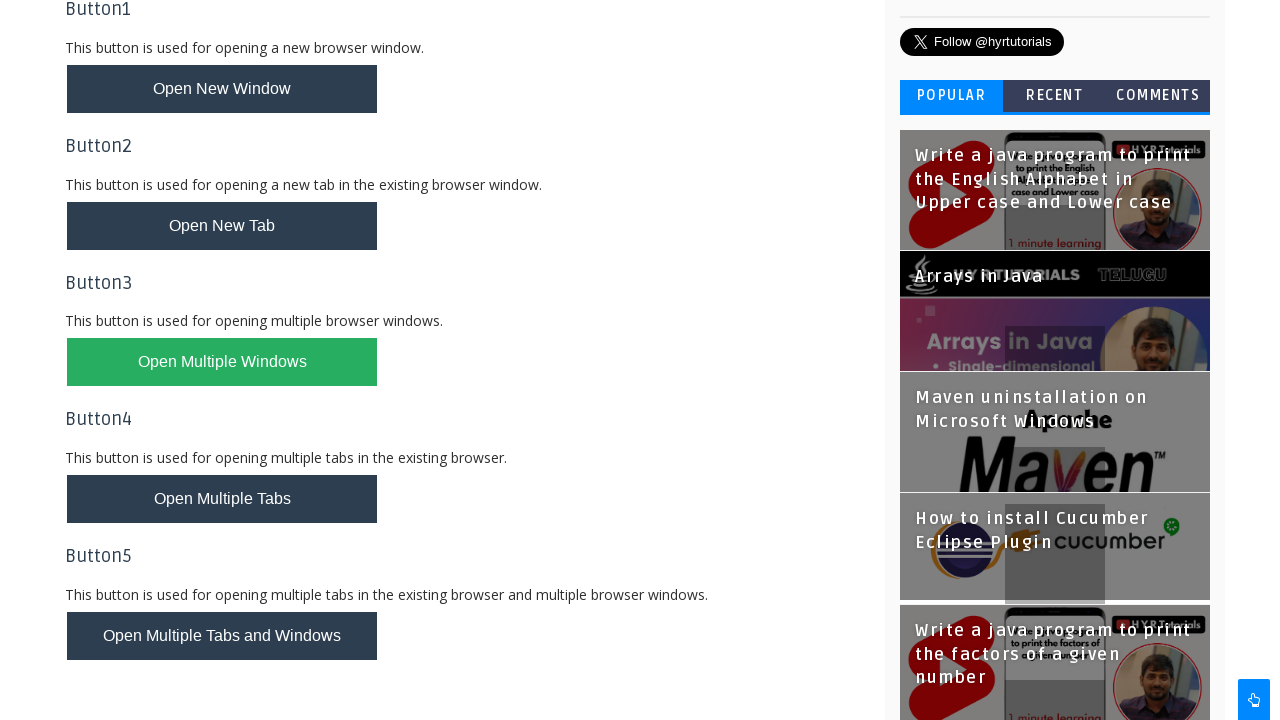

Accessed window with URL: https://www.hyrtutorials.com/p/basic-controls.html
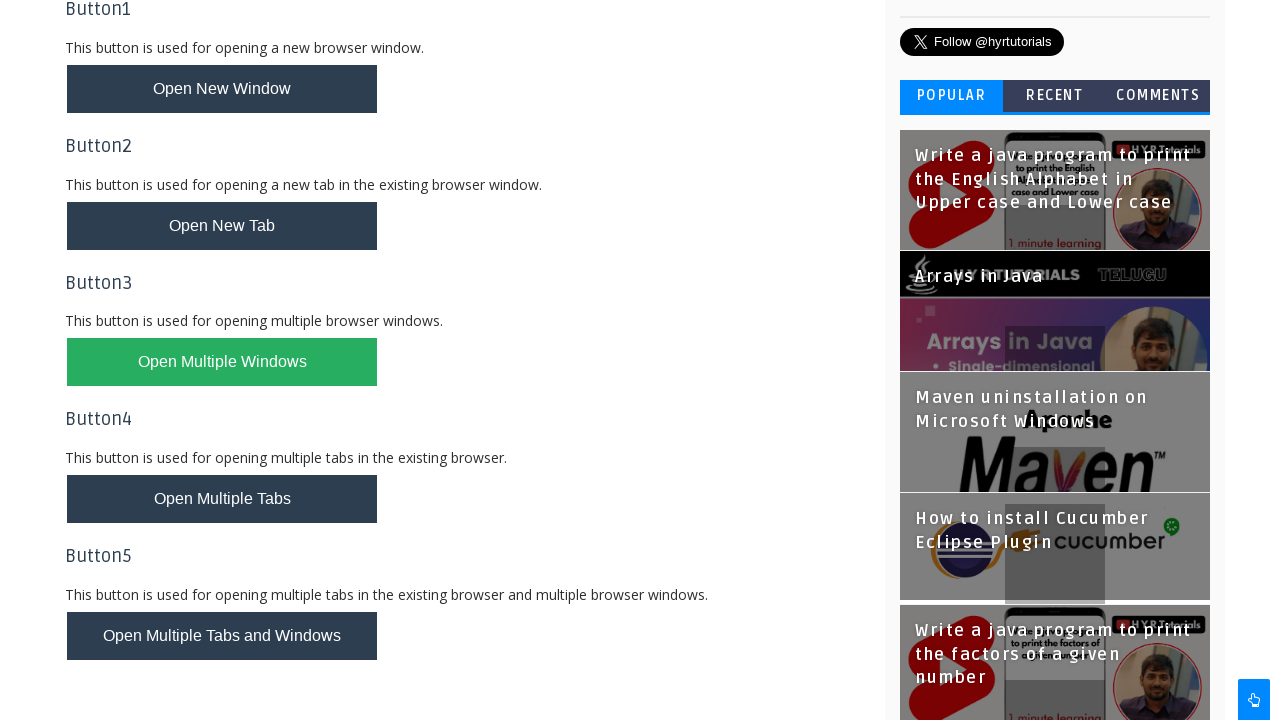

Accessed window with URL: https://www.hyrtutorials.com/p/add-padding-to-containers.html
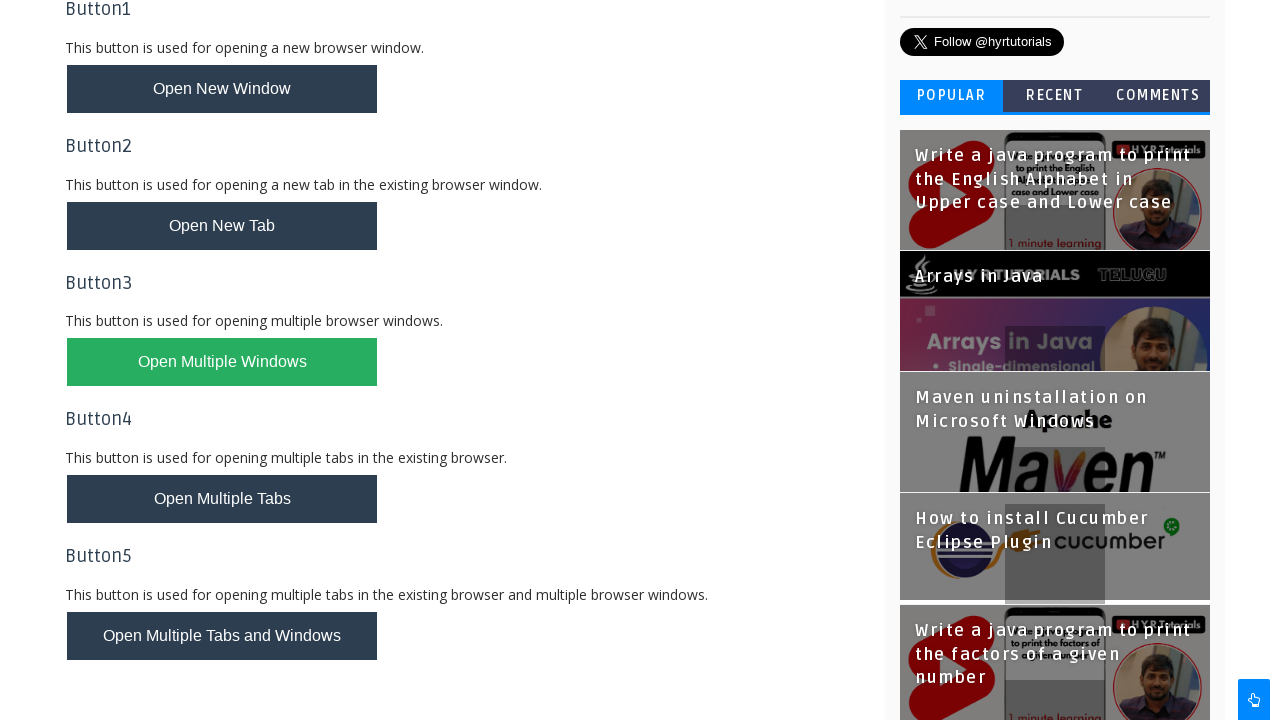

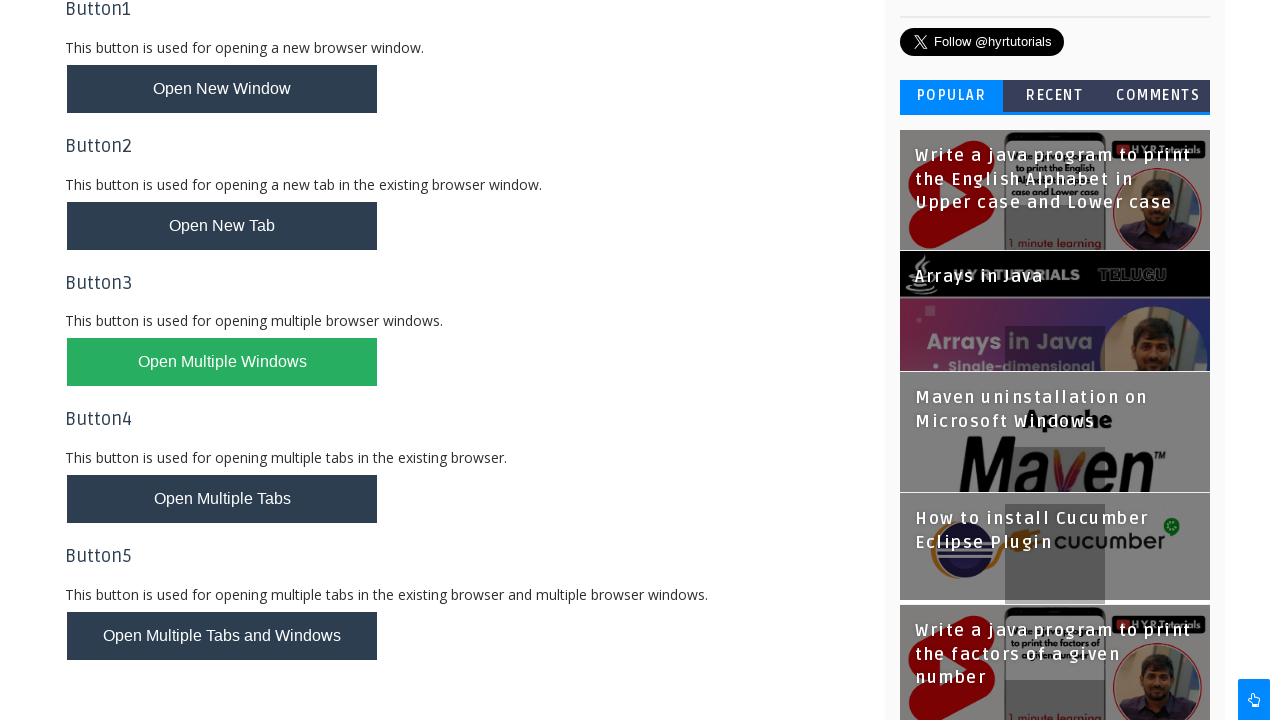